Navigates to AngularJS website with fluent wait configuration ignoring multiple exceptions

Starting URL: https://angularjs.org

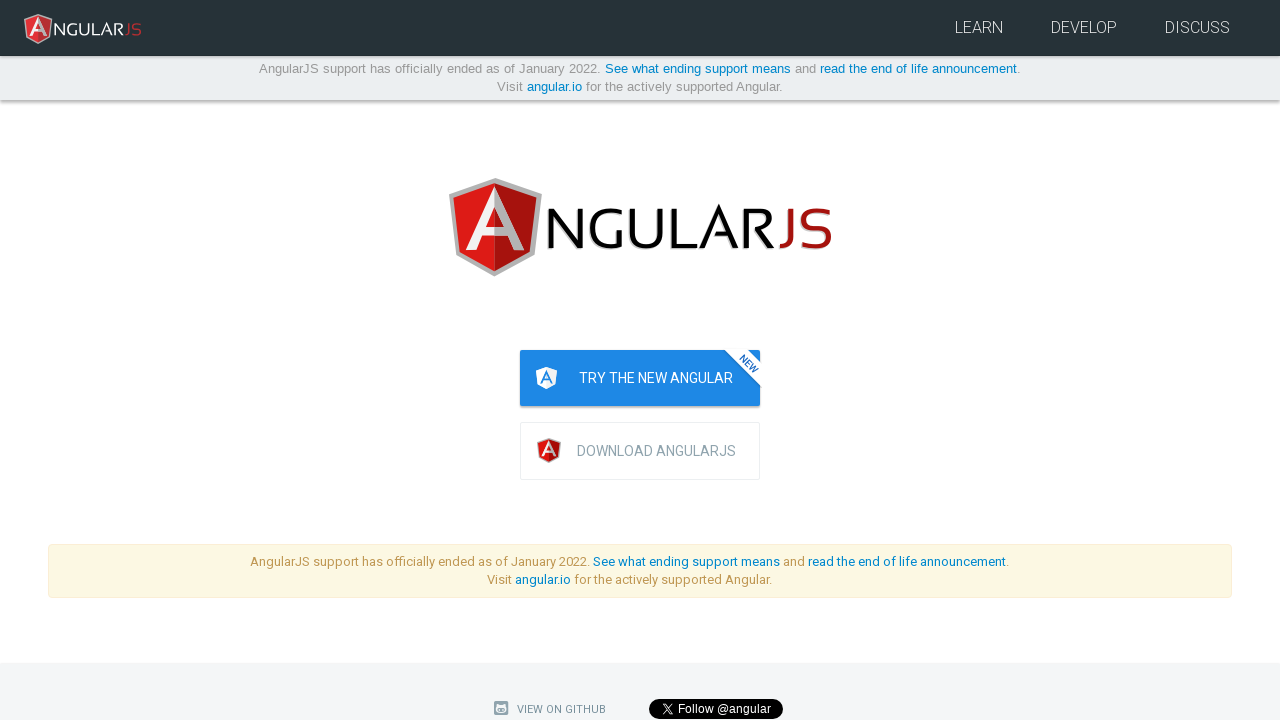

Navigated to AngularJS website
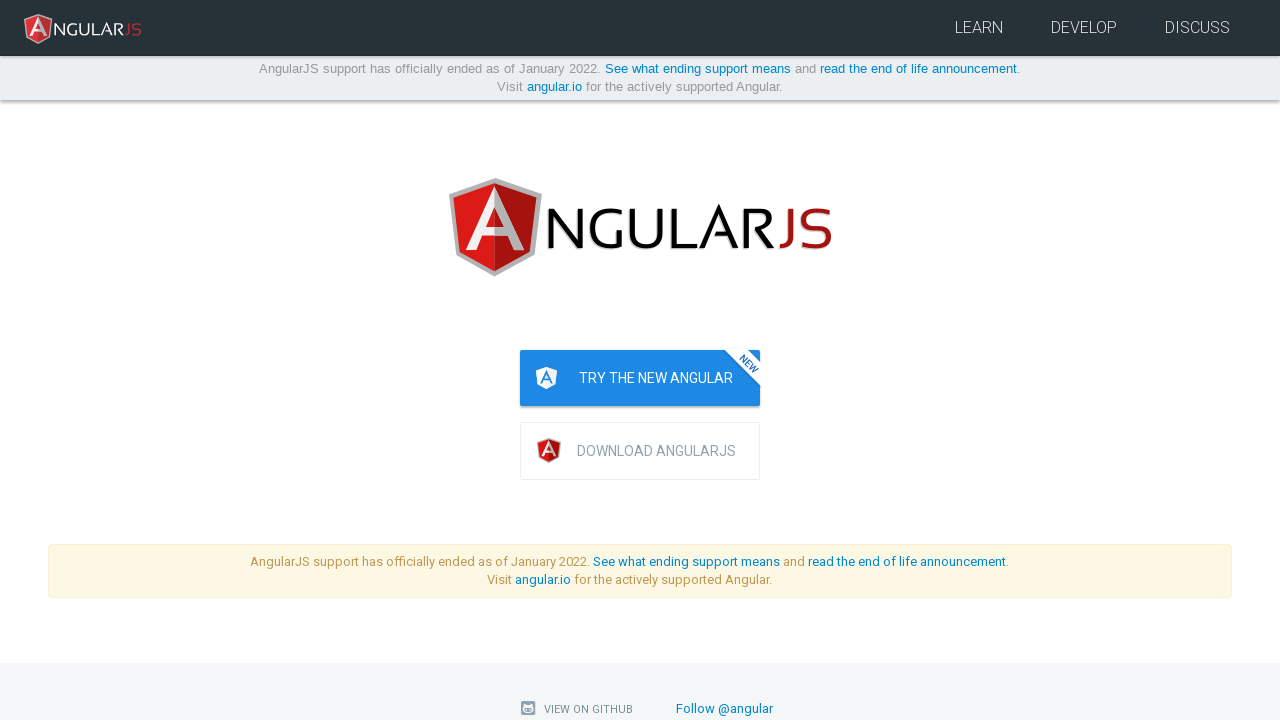

Page fully loaded with network idle state
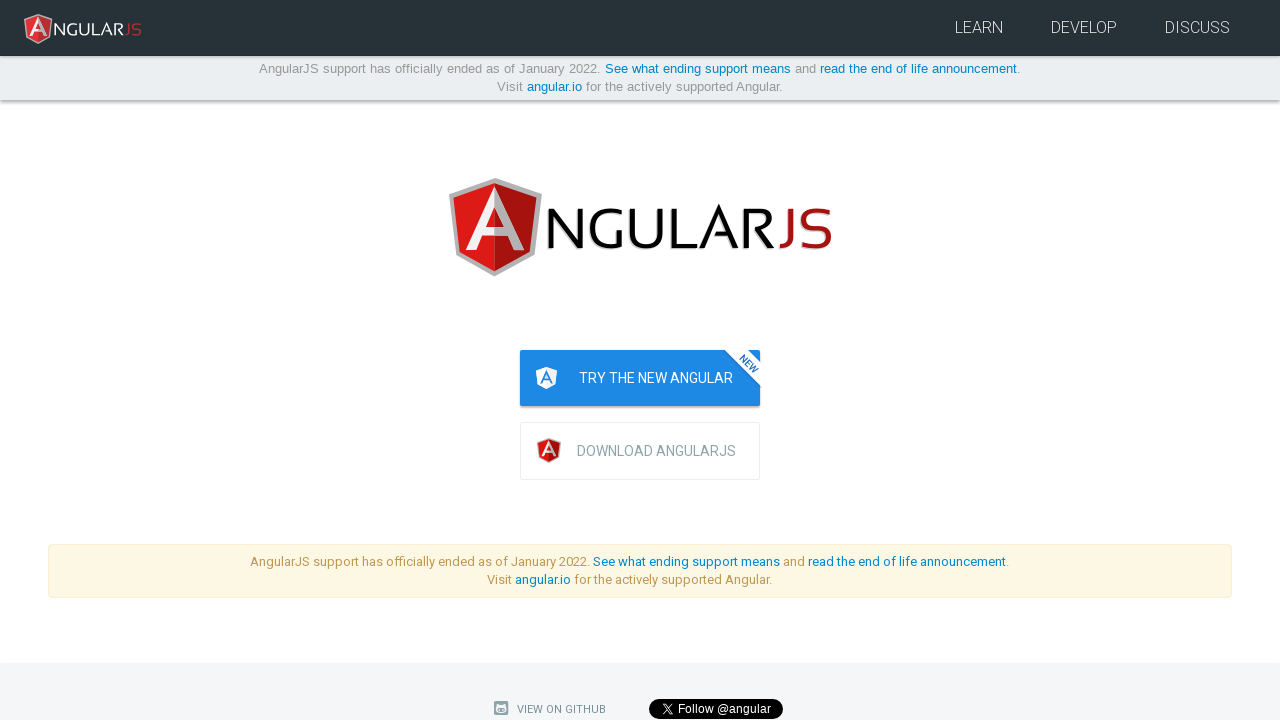

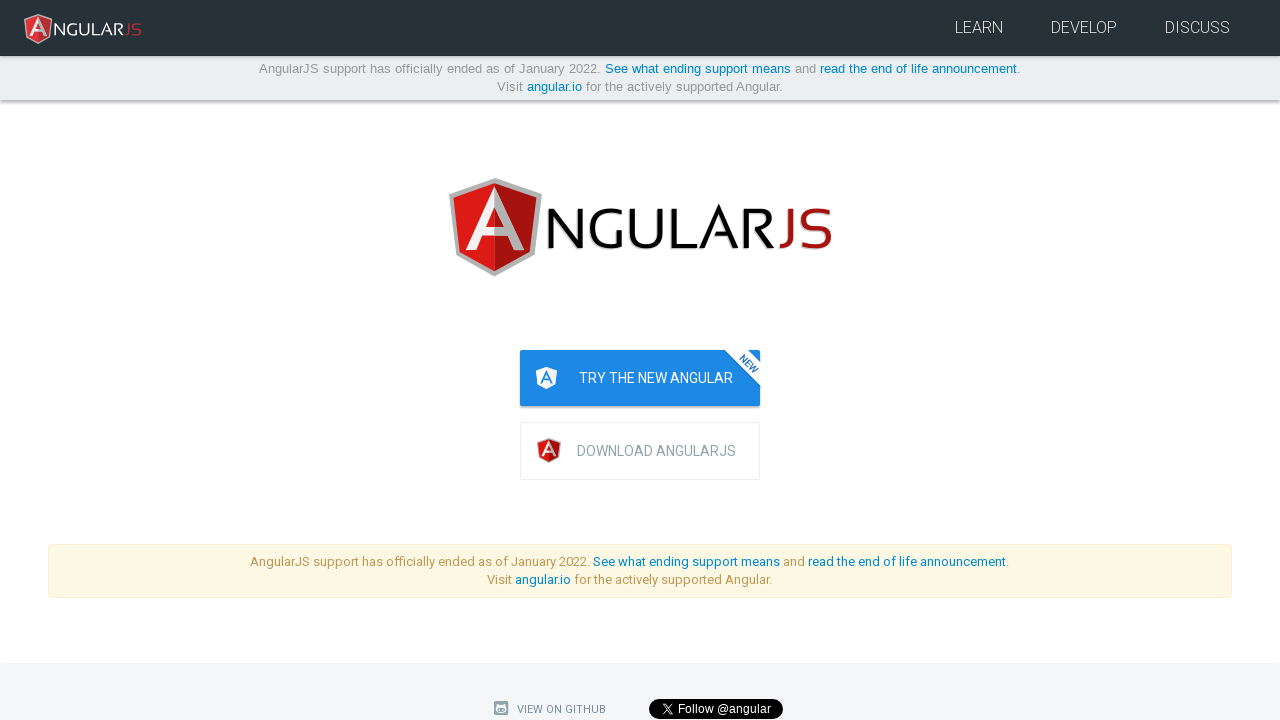